Tests interaction with a dynamically appearing button on a demo page by waiting for it to become visible and clicking it

Starting URL: https://demoqa.com/dynamic-properties

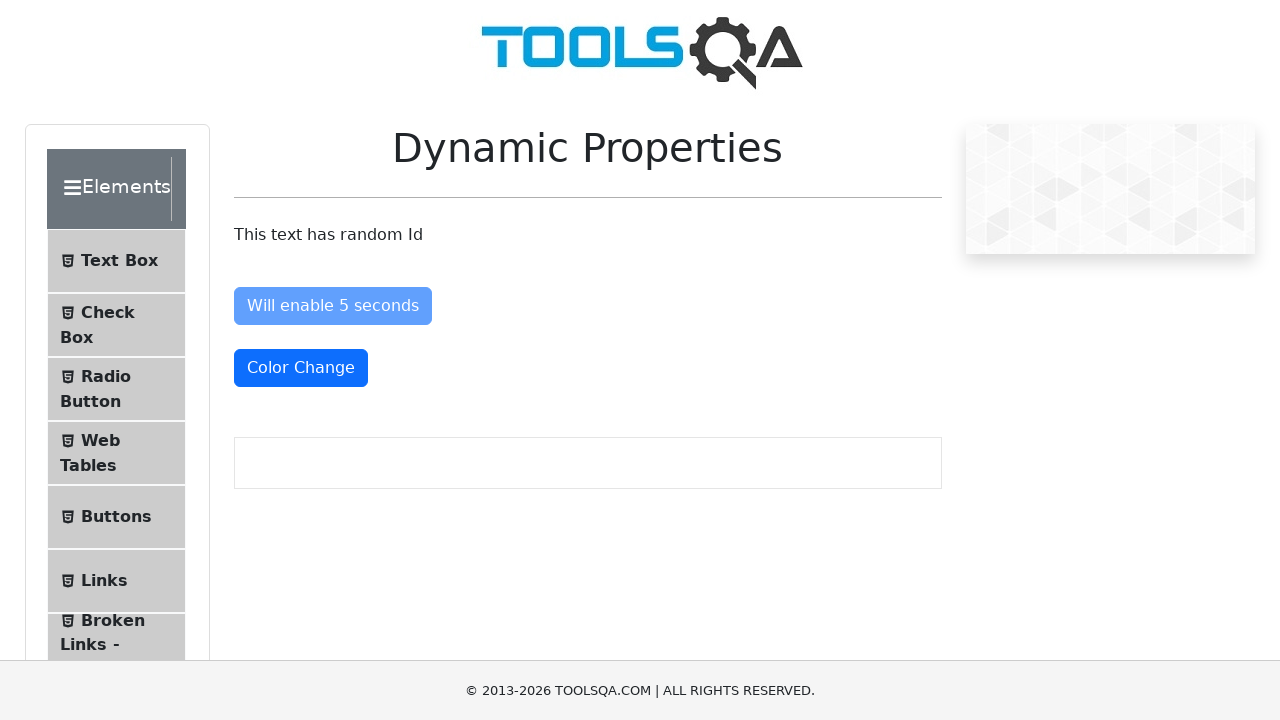

Navigated to dynamic properties demo page
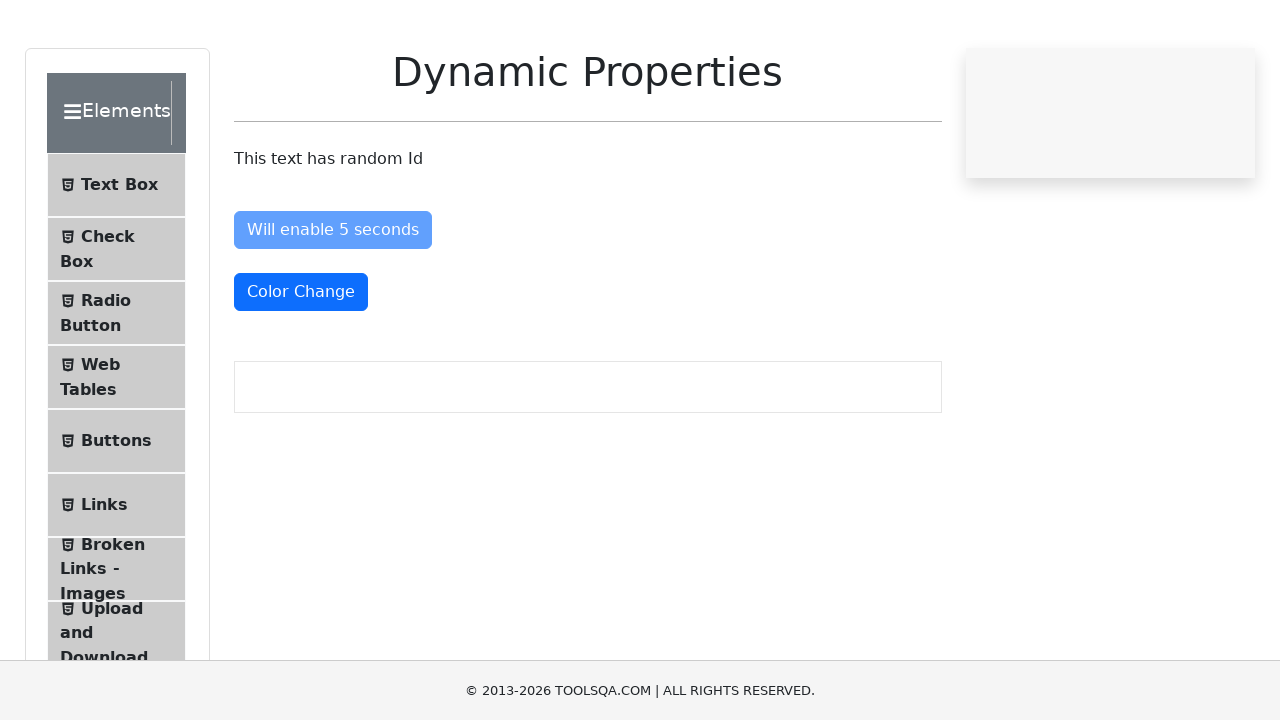

Waited for 'Visible After 5 Seconds' button to become visible
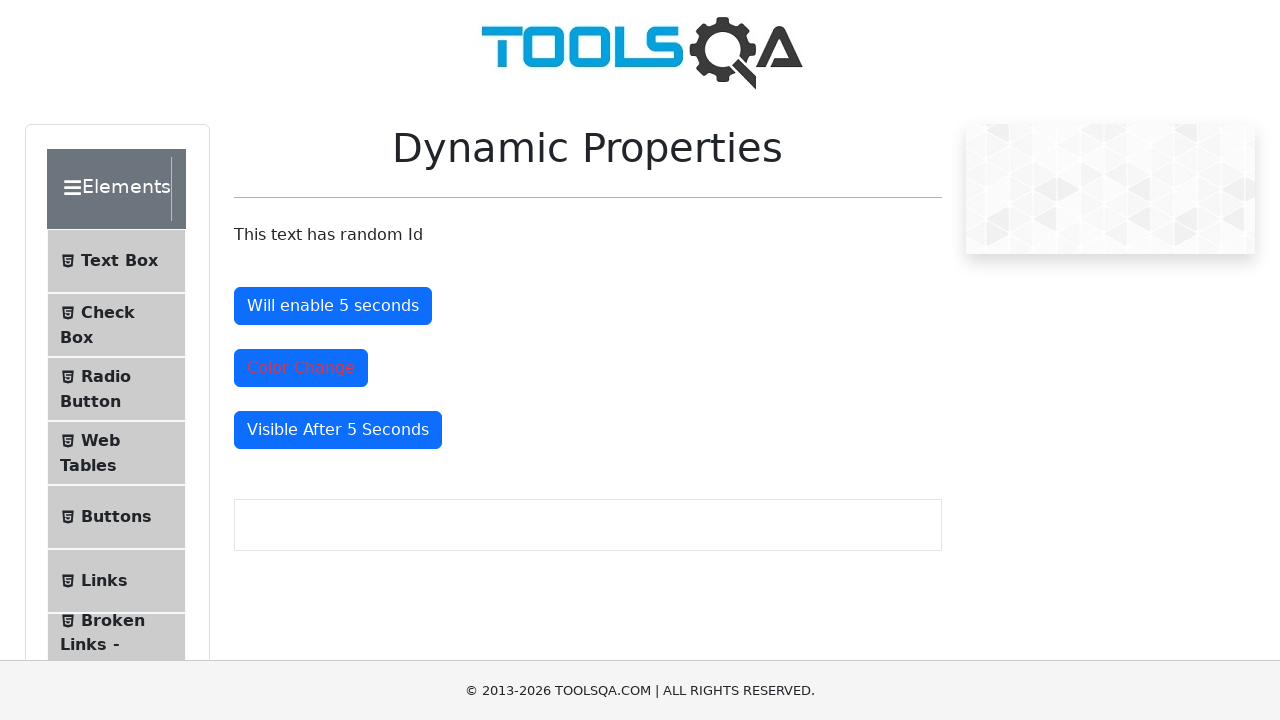

Clicked the dynamically appearing button at (338, 430) on xpath=//button[@id='visibleAfter']
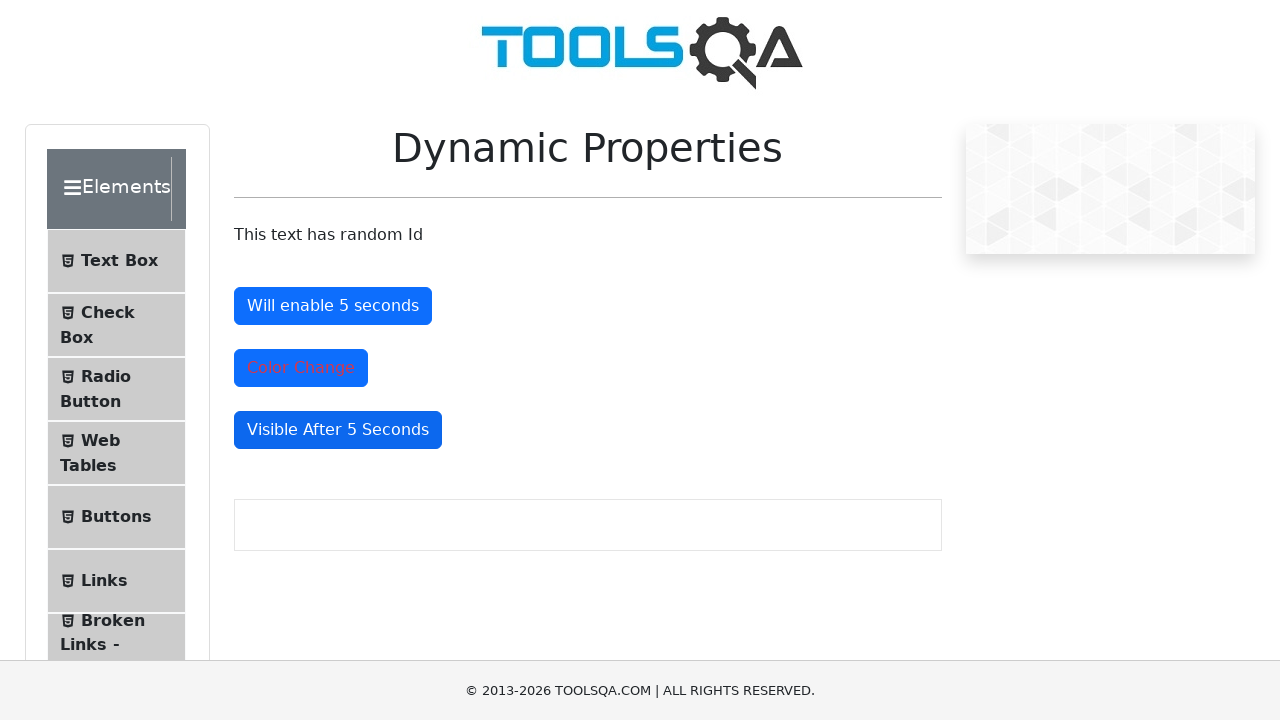

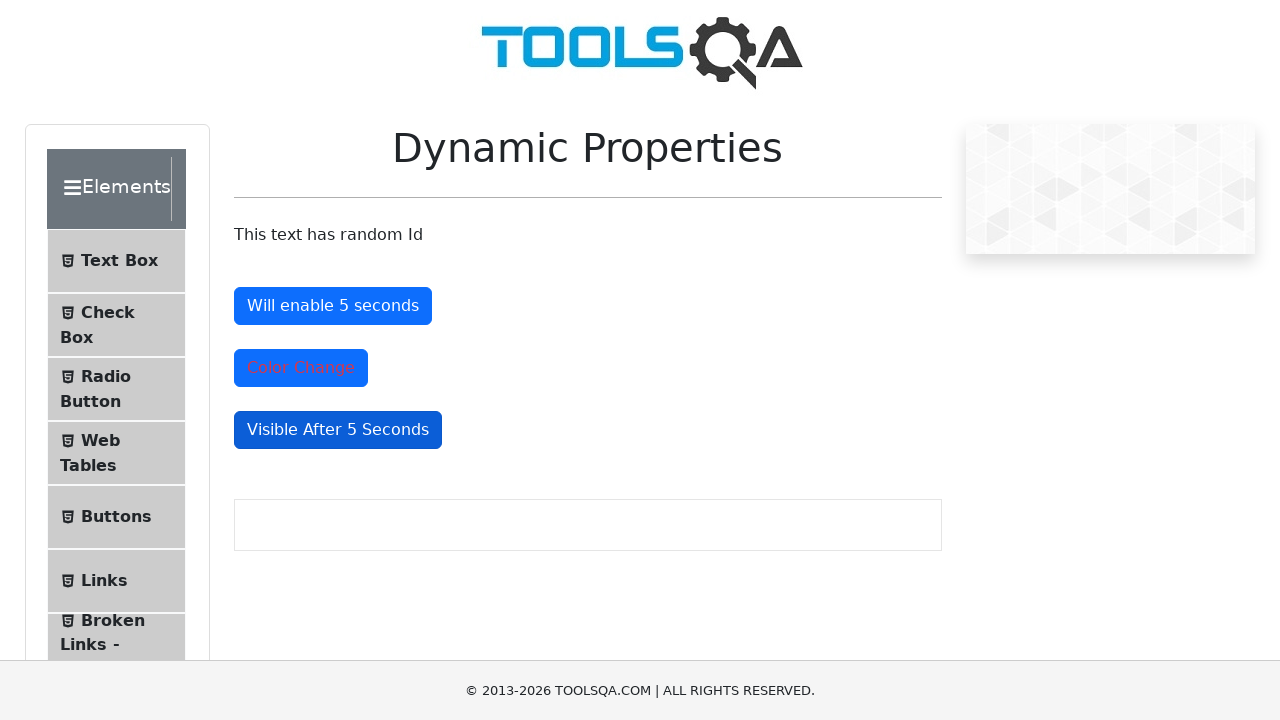